Navigates to an LMS website, clicks on the "All Courses" link, and counts the number of course elements displayed on the page

Starting URL: https://alchemy.hguy.co/lms

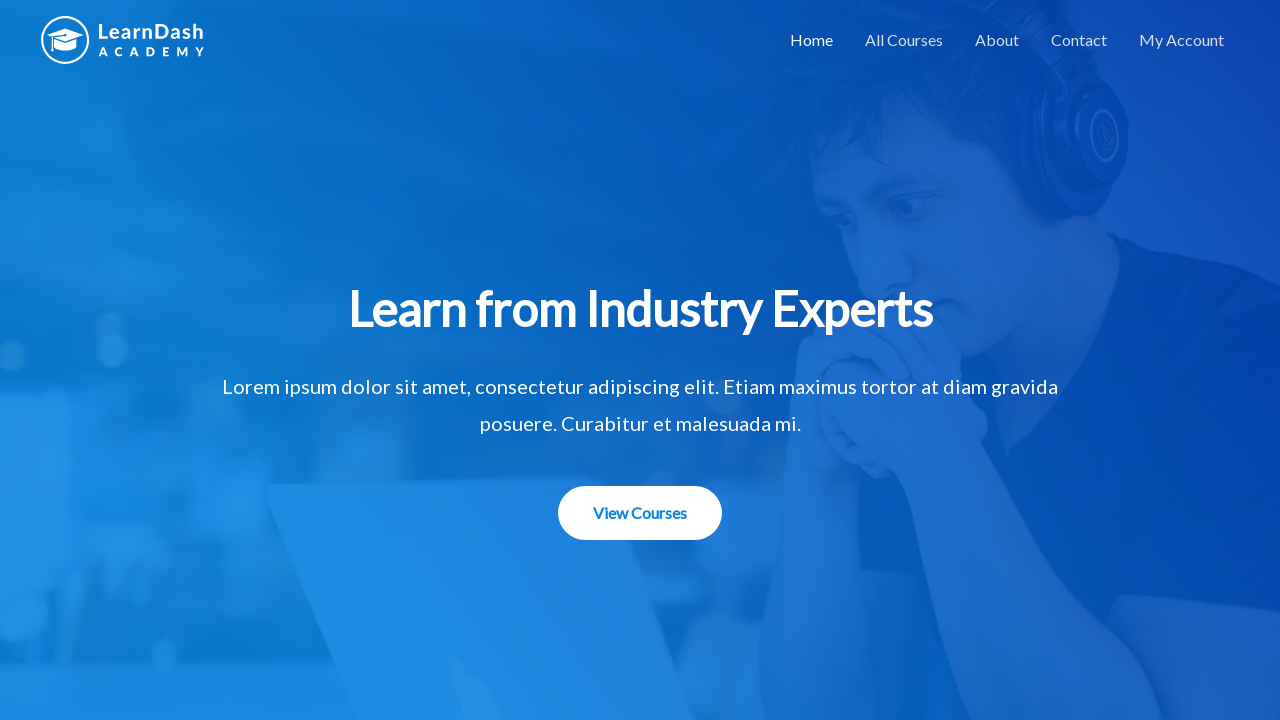

Navigated to LMS website at https://alchemy.hguy.co/lms
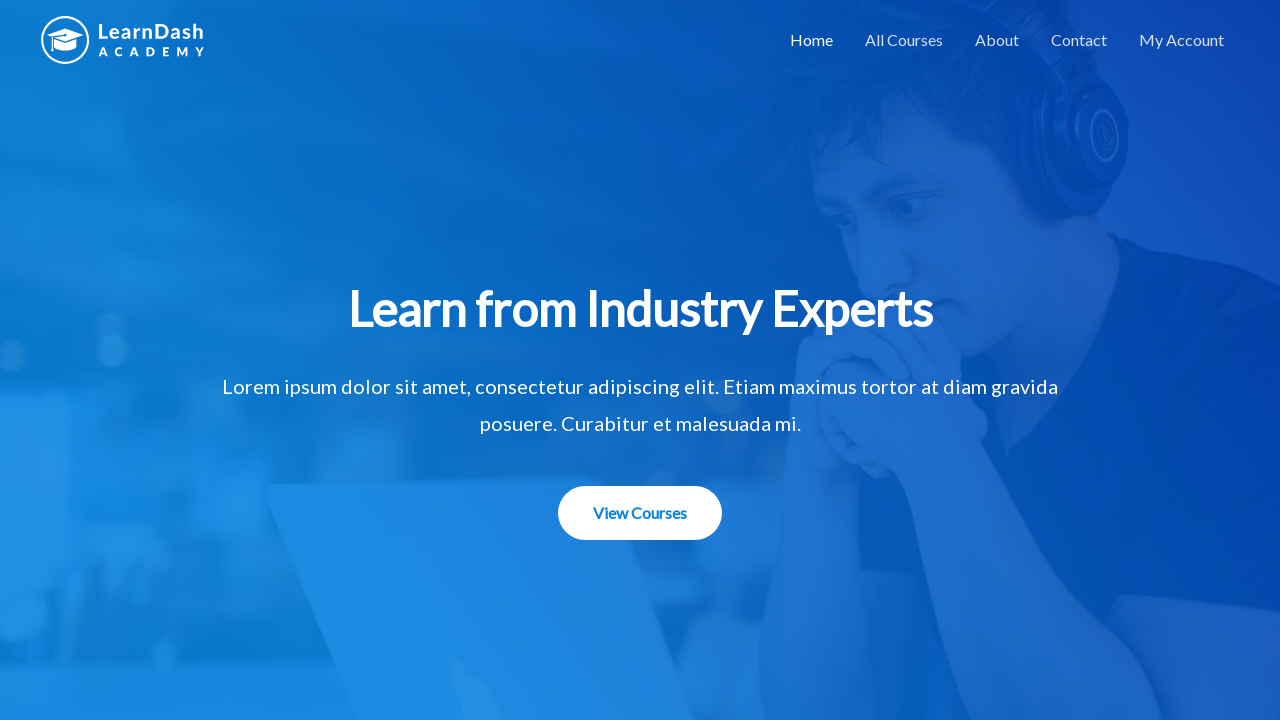

Clicked on the 'All Courses' link at (904, 40) on xpath=//a[contains(text(),'All Courses')]
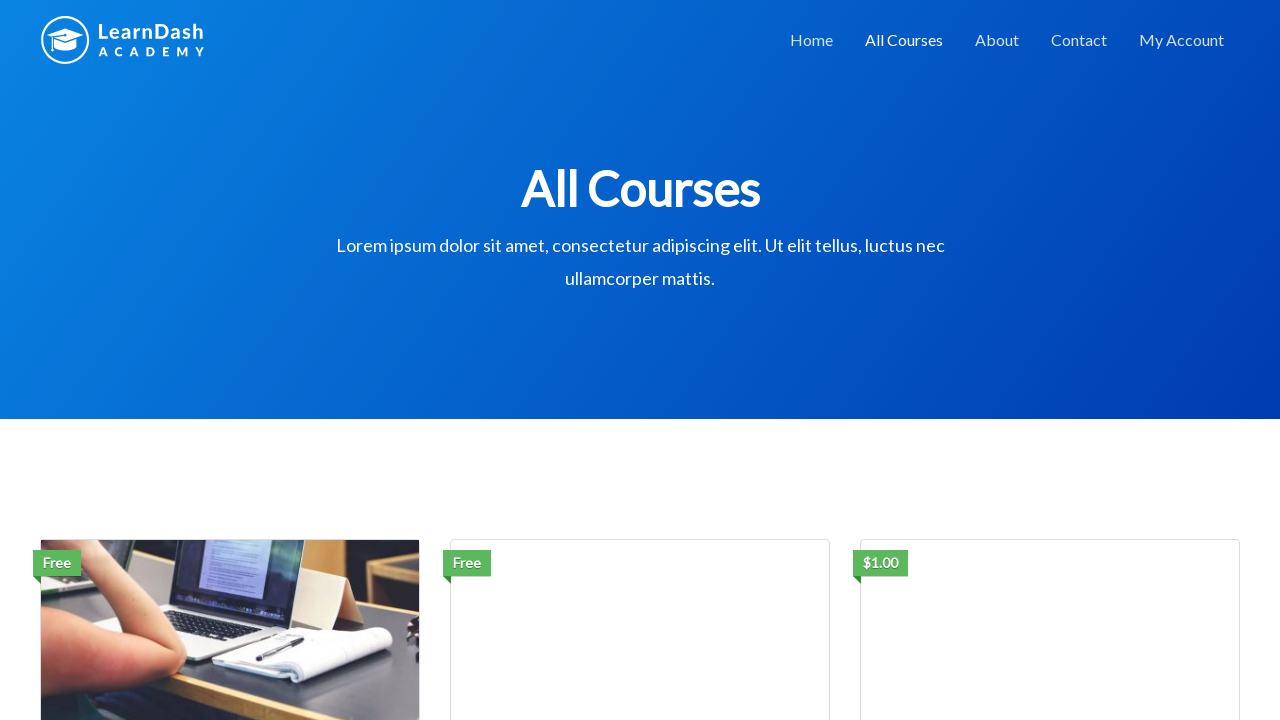

Course elements loaded on the page
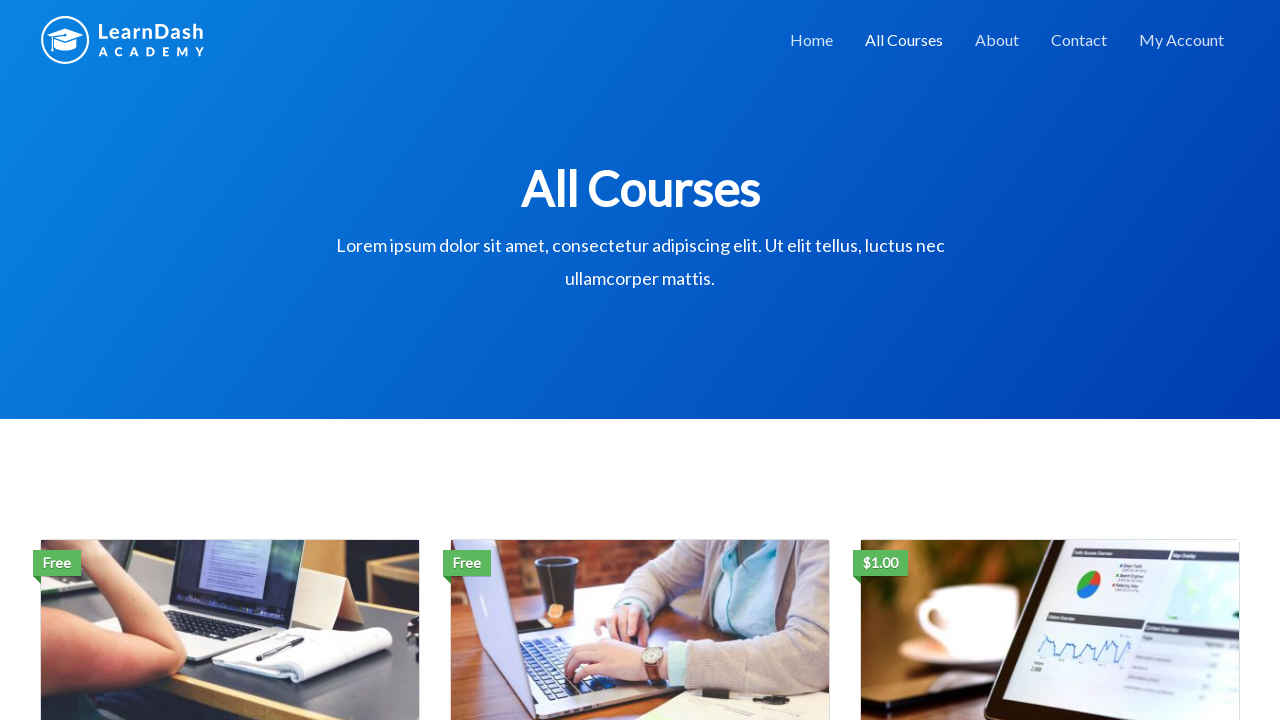

Found 3 course elements on the page
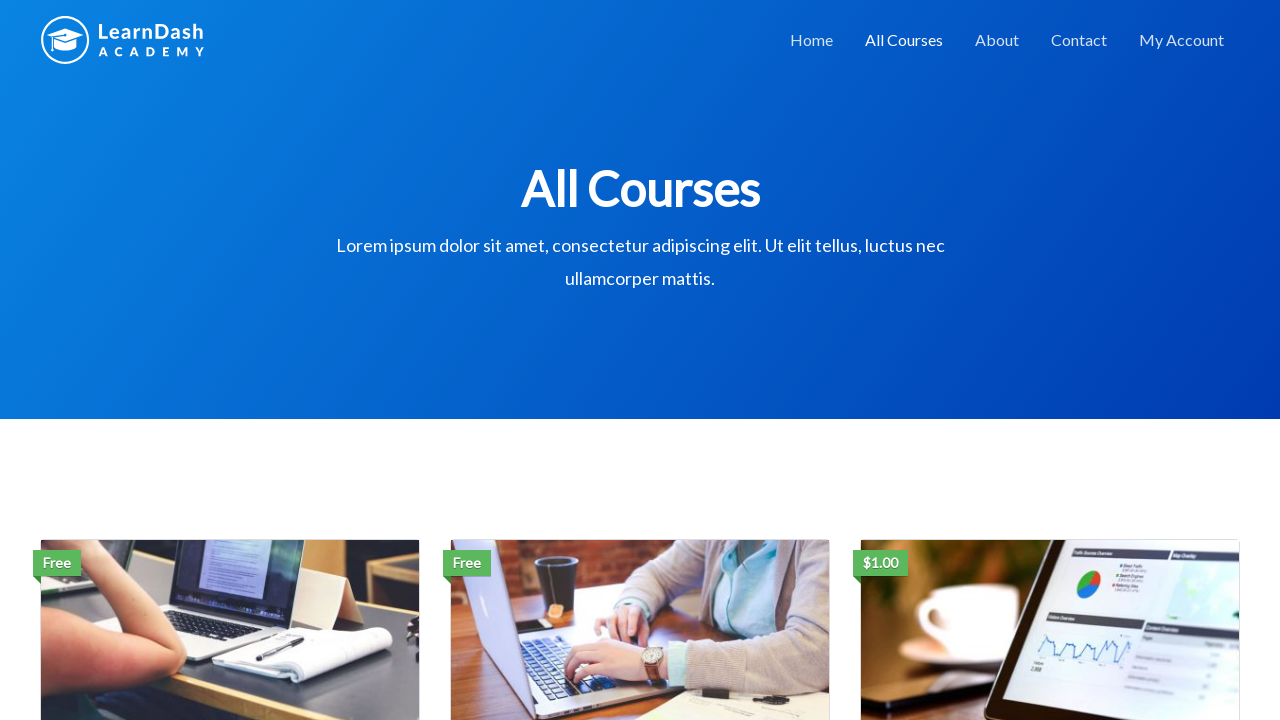

Assertion passed: courses are displayed on the page
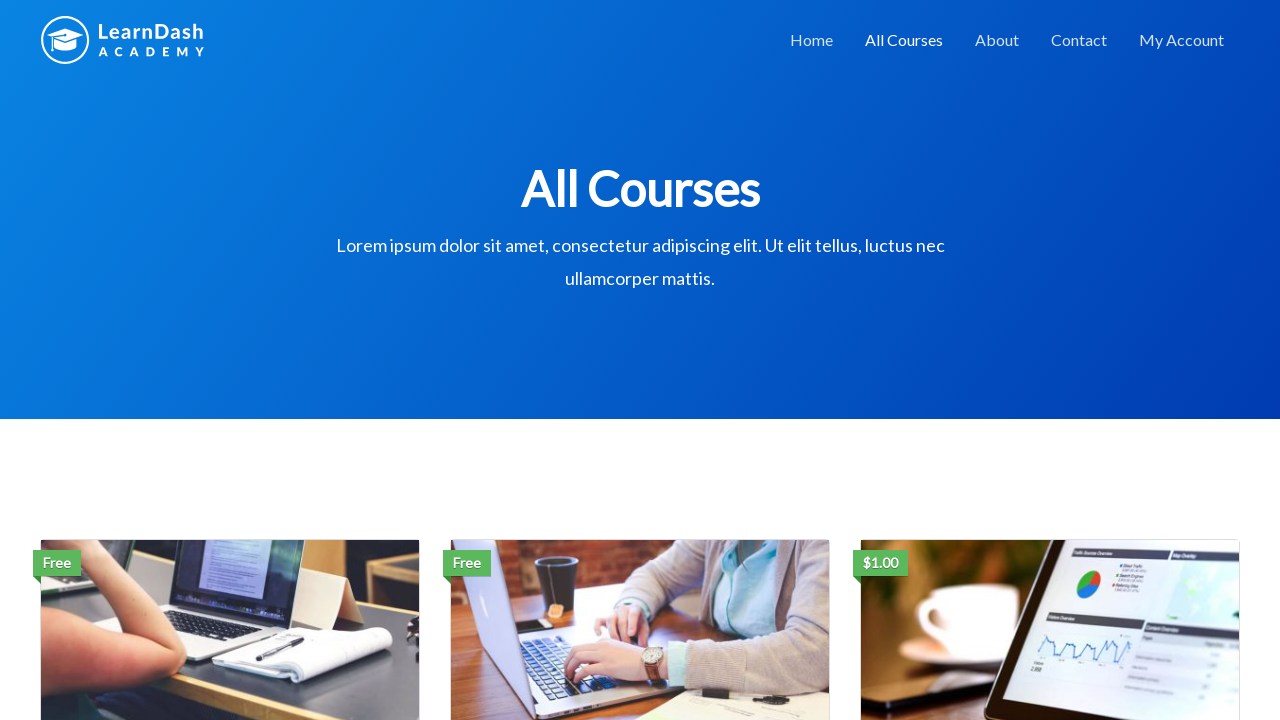

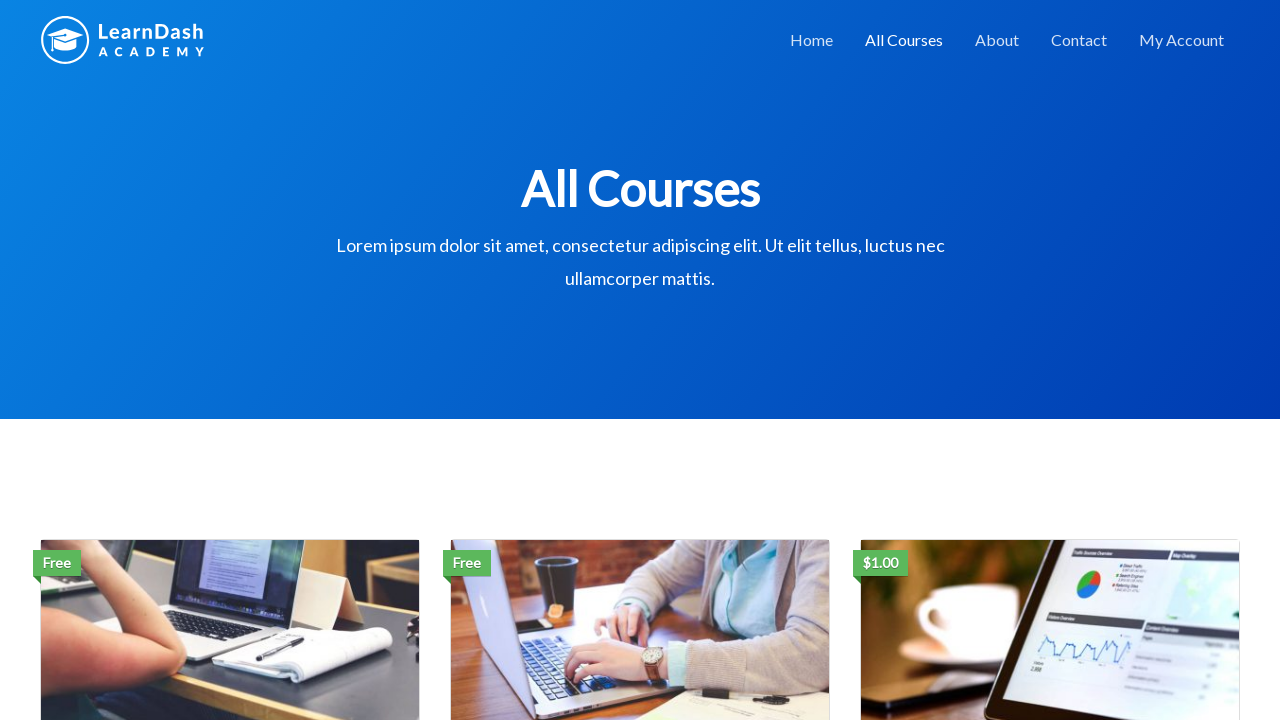